Tests form filling functionality by entering first name and last name, then scrolling to and clicking the submit button

Starting URL: https://demoqa.com/automation-practice-form

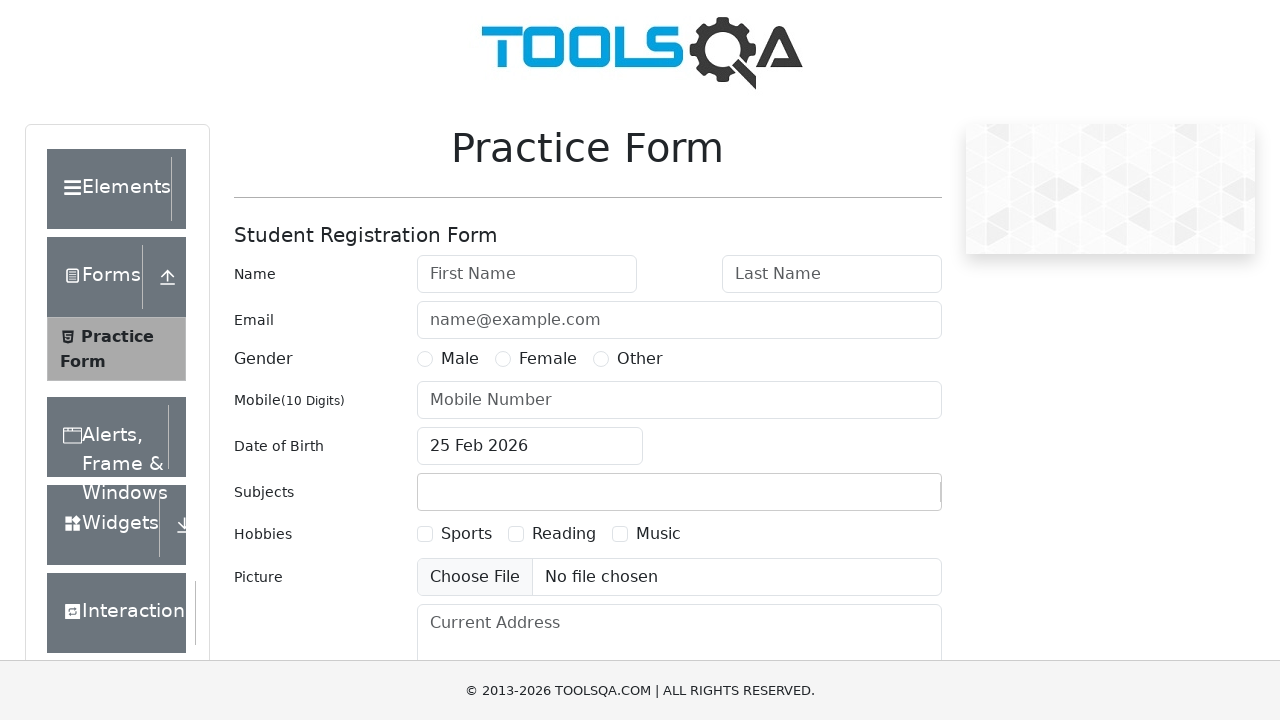

Filled first name field with 'Lavish' on #firstName
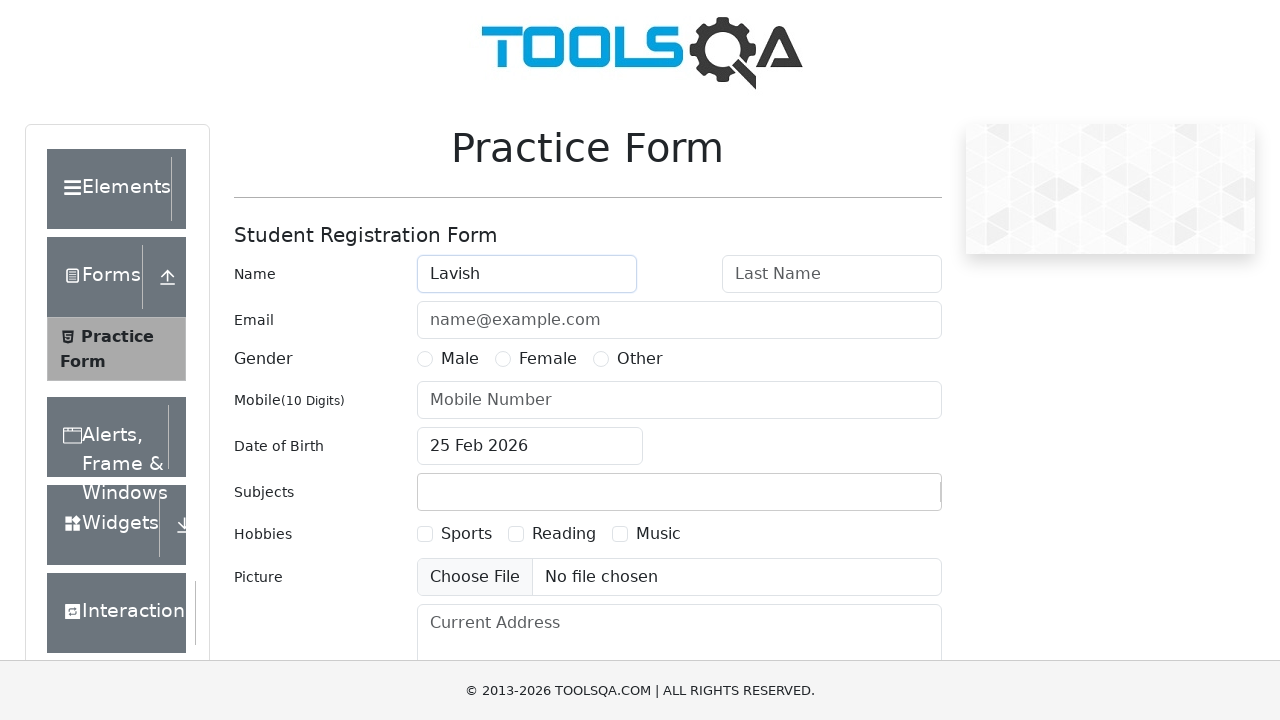

Filled last name field with 'Jain' on #lastName
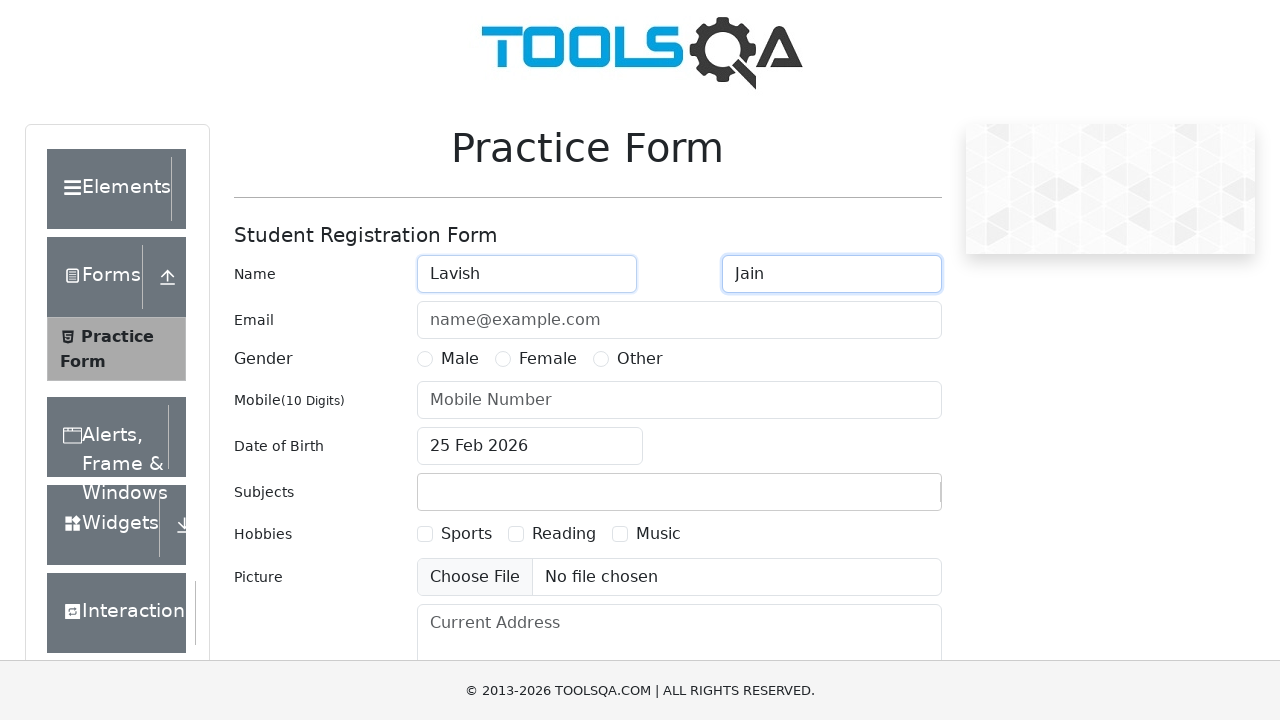

Located submit button
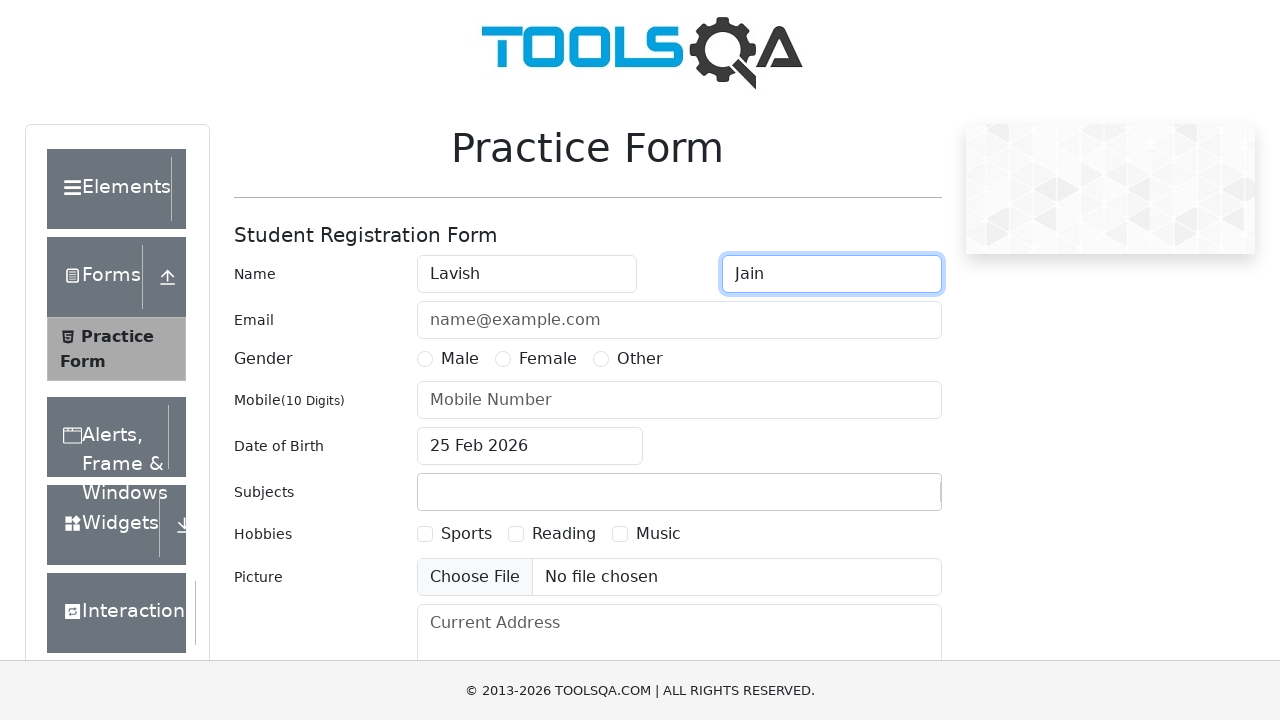

Scrolled to submit button
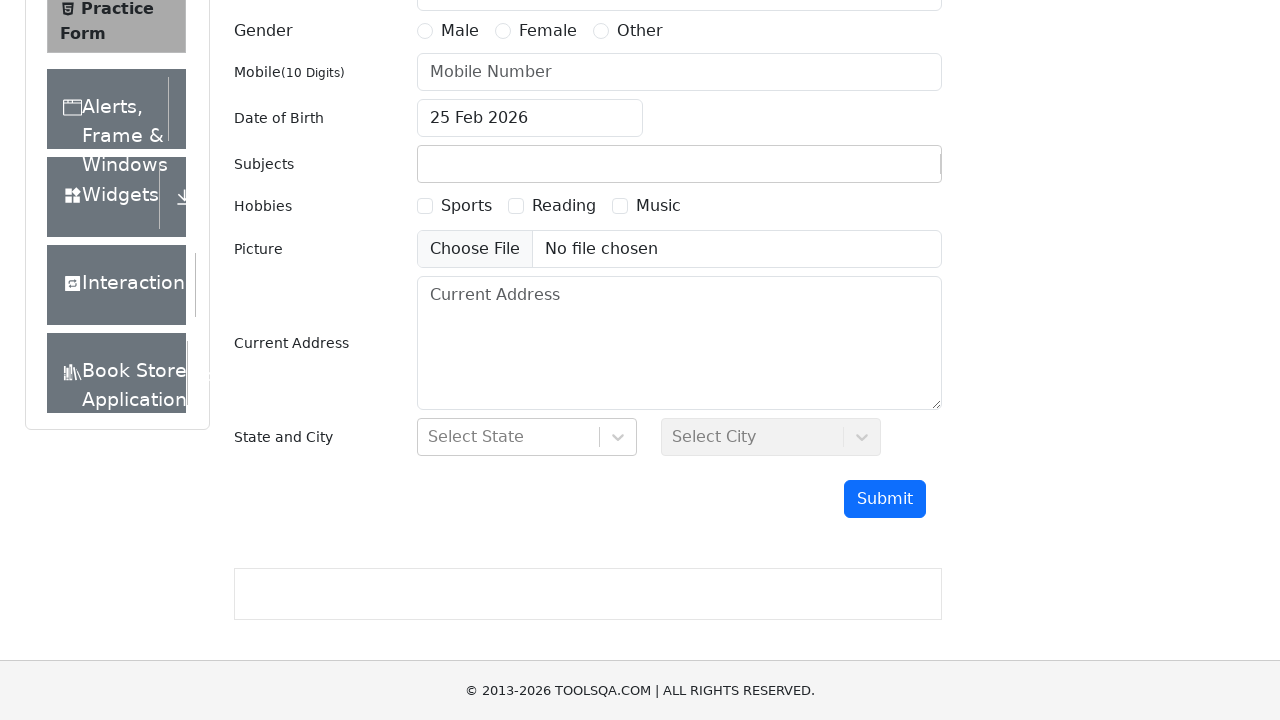

Clicked submit button at (885, 499) on #submit
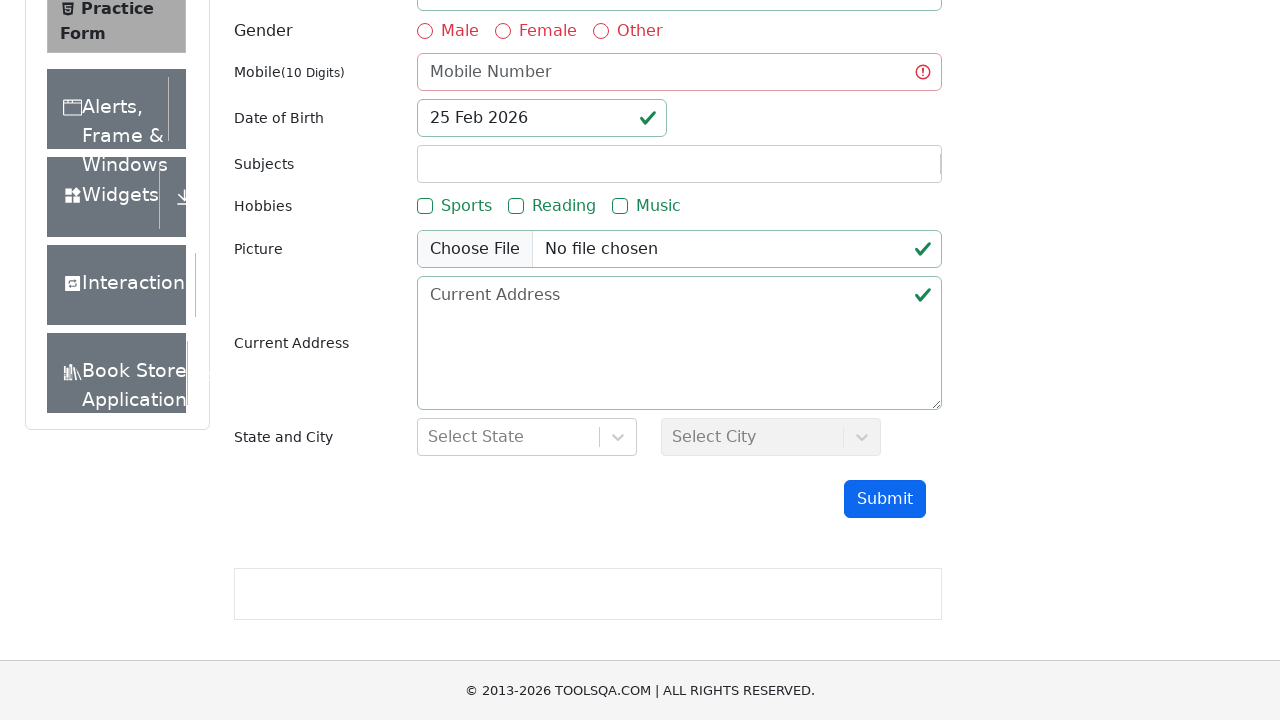

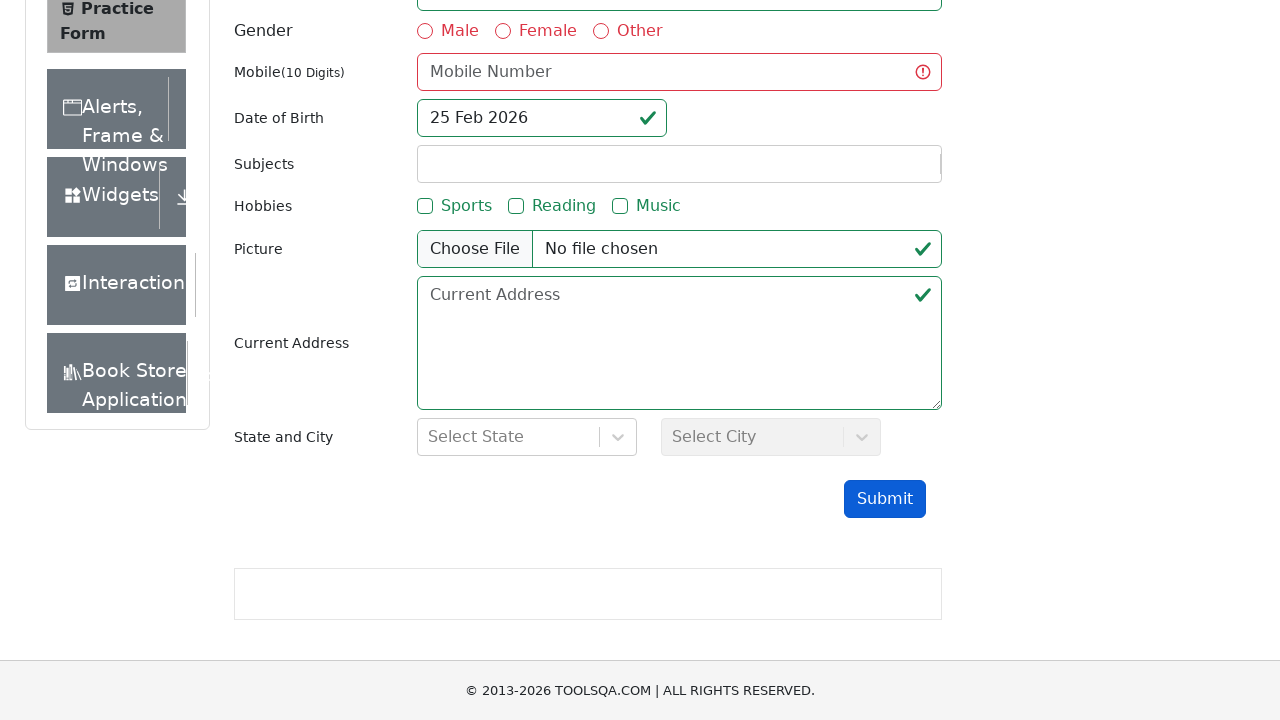